Tests registration form by filling in first name, last name, and email fields, then submitting and verifying success message

Starting URL: http://suninjuly.github.io/registration1.html

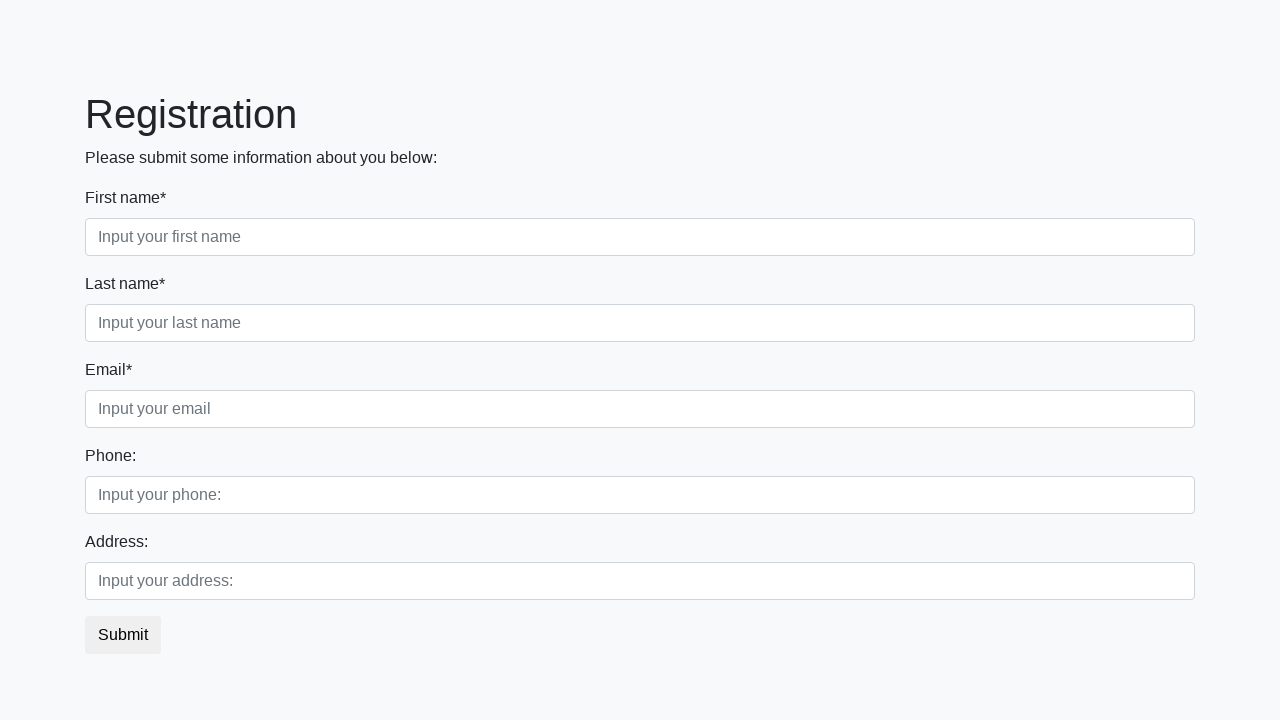

Filled first name field with 'Roman' on .first_block > .first_class > .first
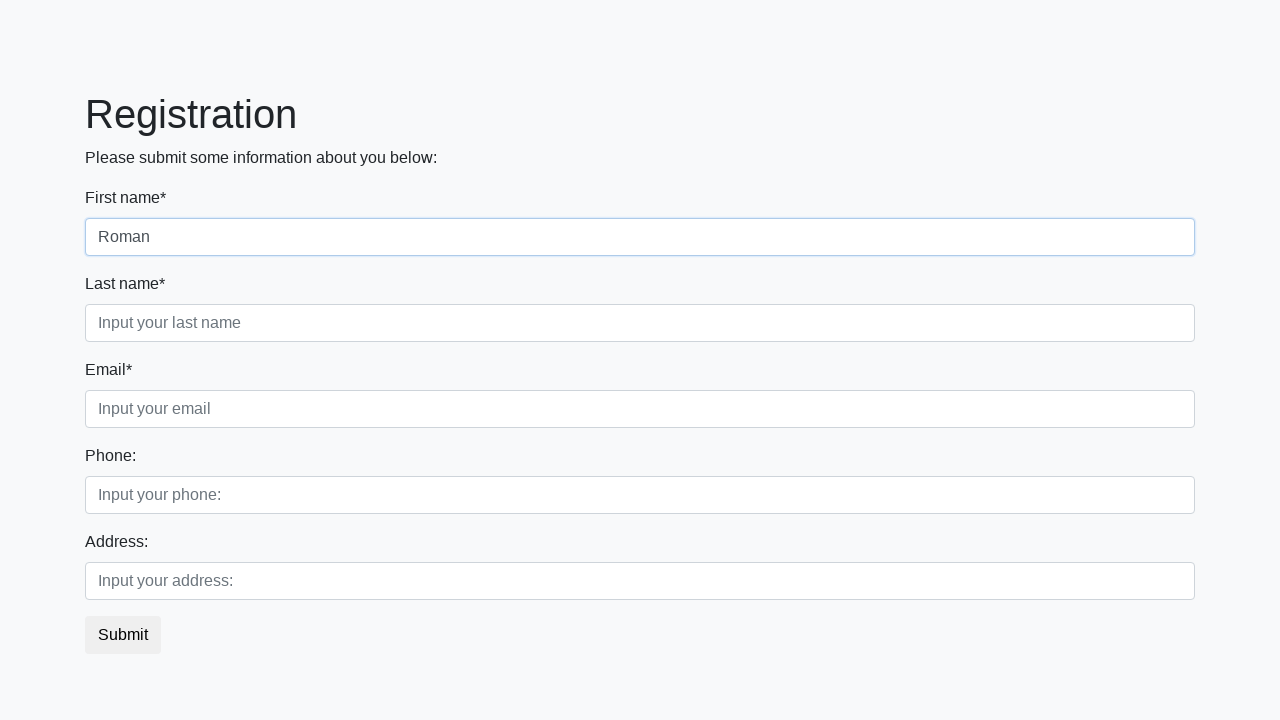

Filled last name field with 'Pupkin' on .first_block > .second_class > .second
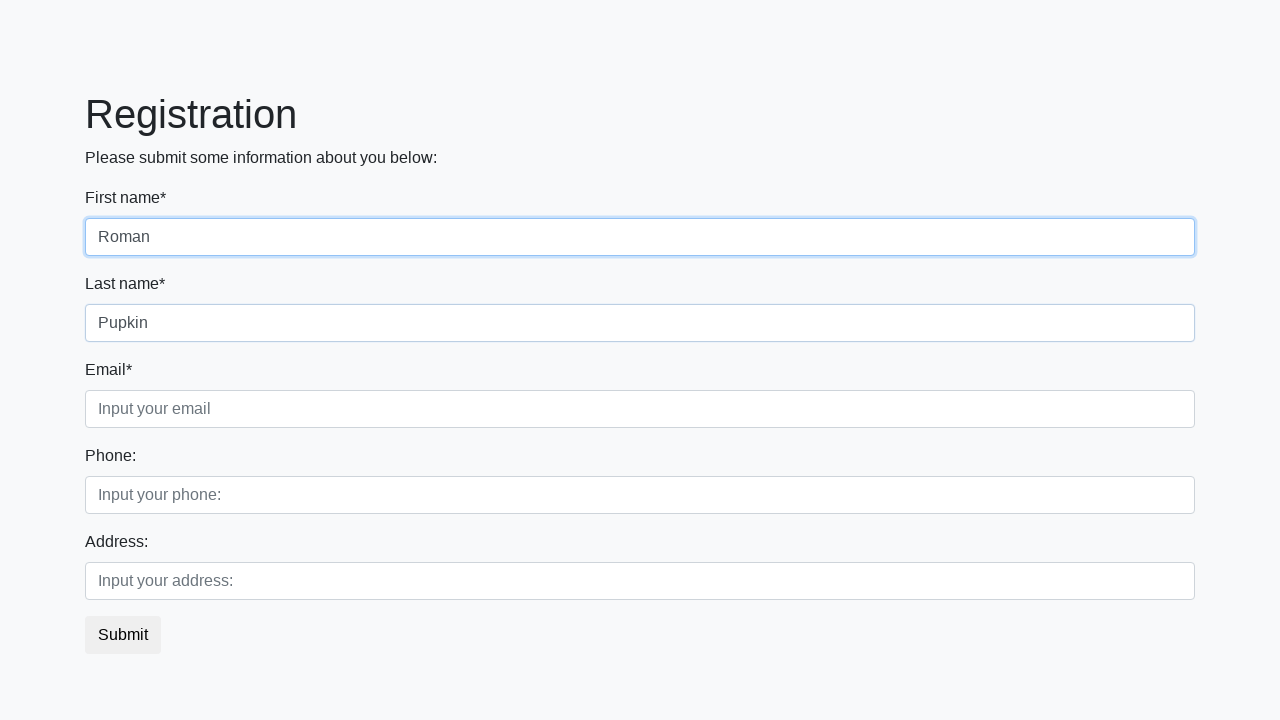

Filled email field with 'romanpupkin@gmail.com' on .first_block > .third_class > .third
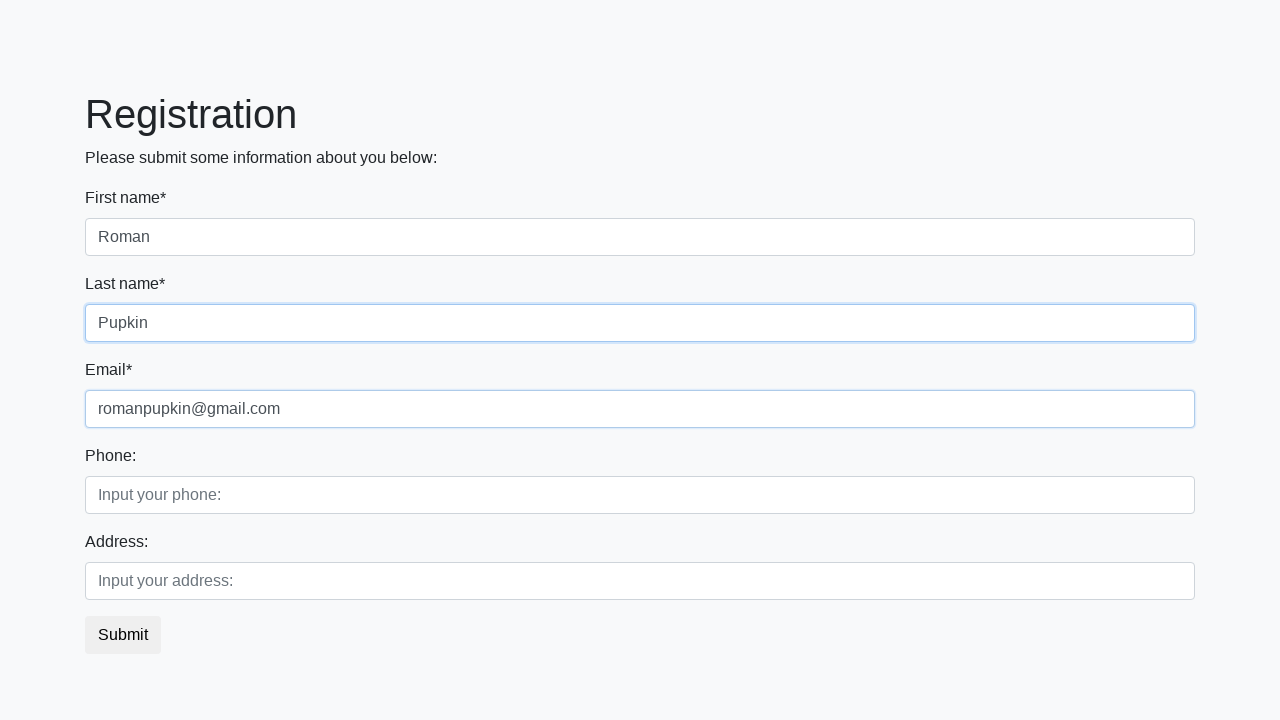

Clicked submit button to register at (123, 635) on button.btn
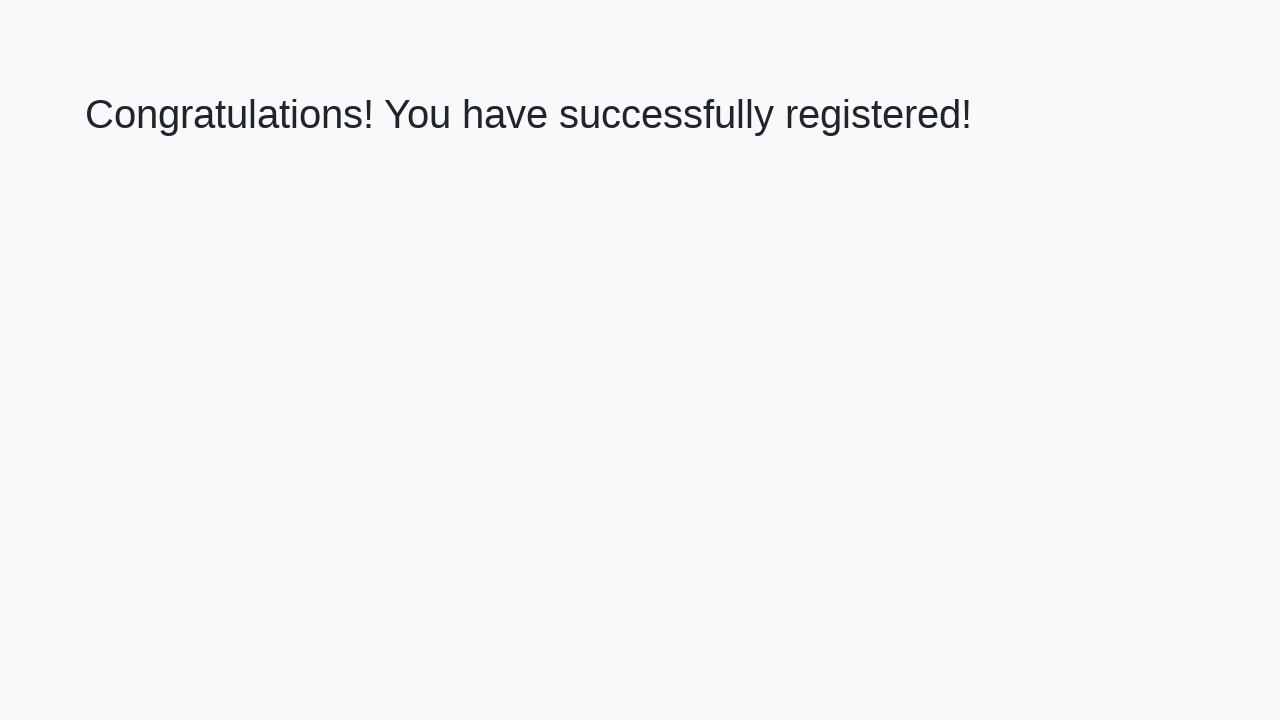

Success message header loaded
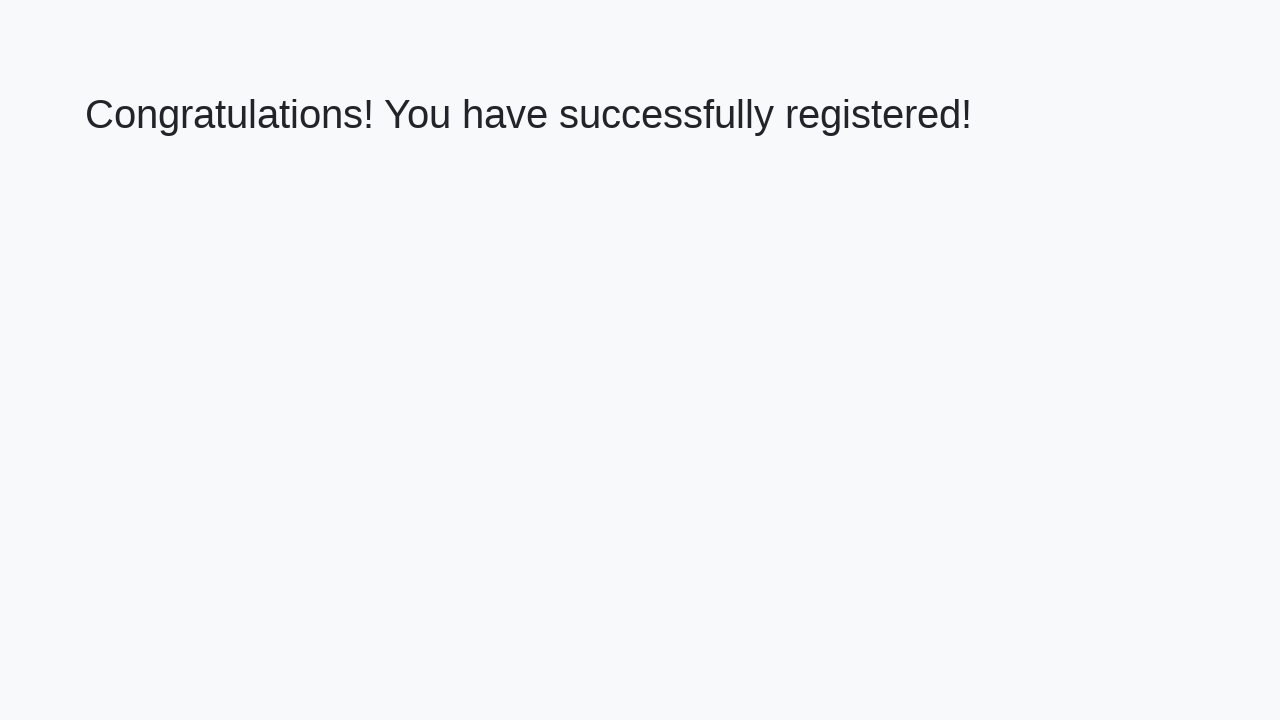

Retrieved success message text: 'Congratulations! You have successfully registered!'
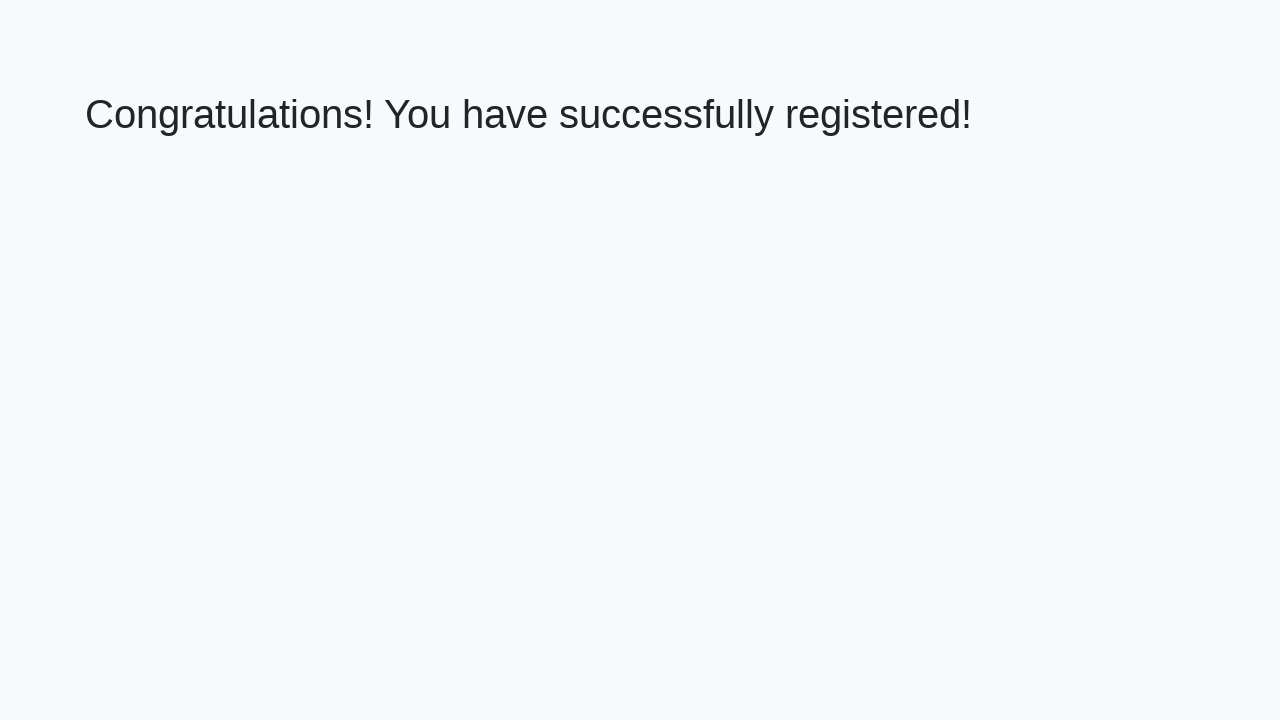

Verified success message matches expected text
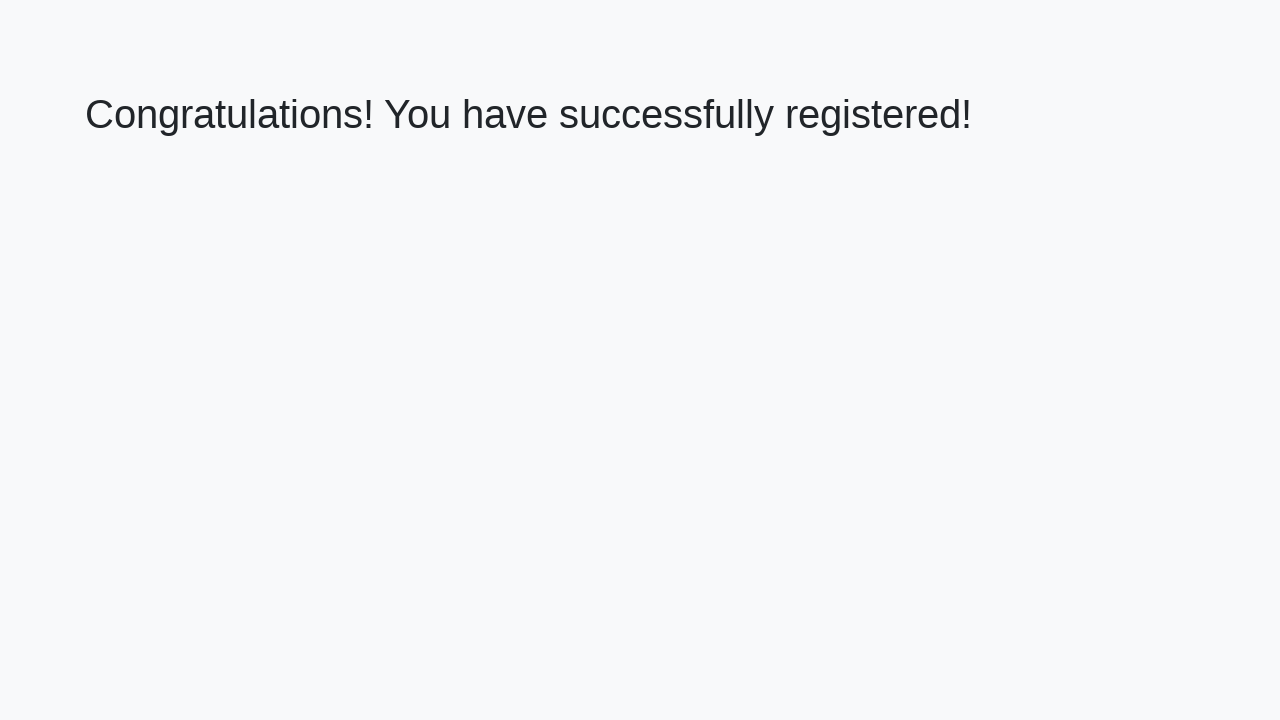

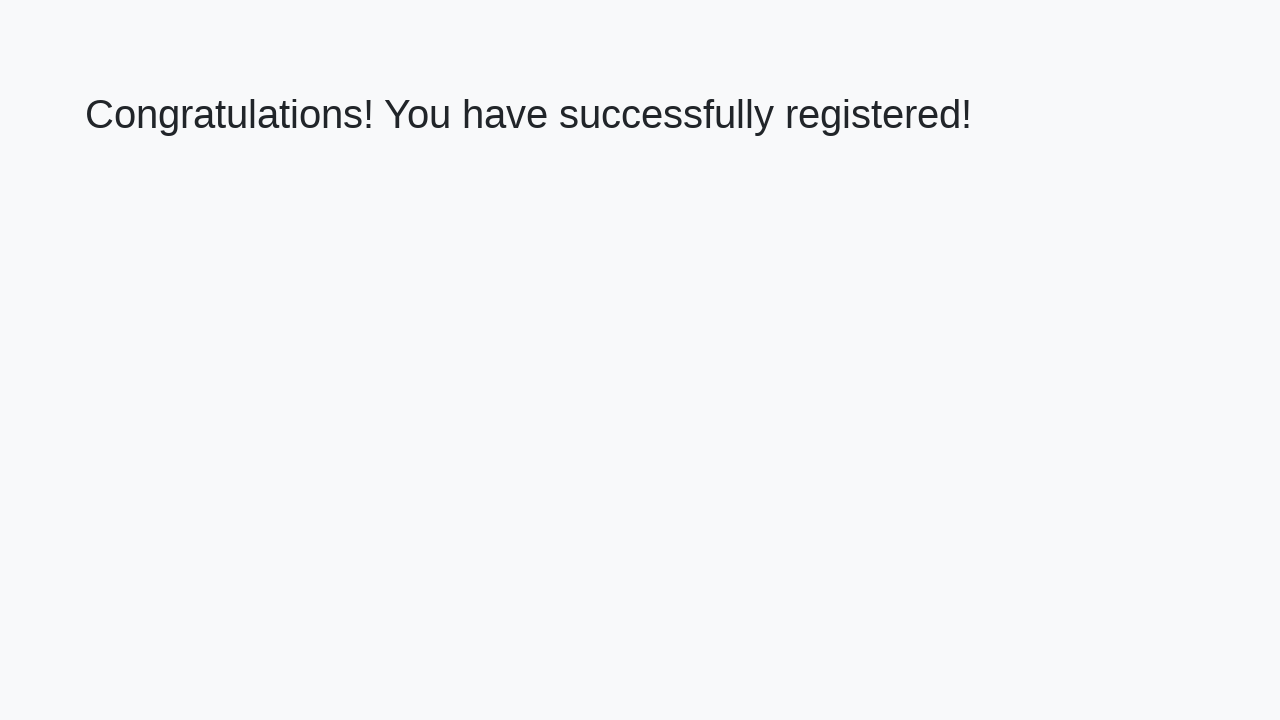